Tests that other controls are hidden when editing a todo item.

Starting URL: https://demo.playwright.dev/todomvc

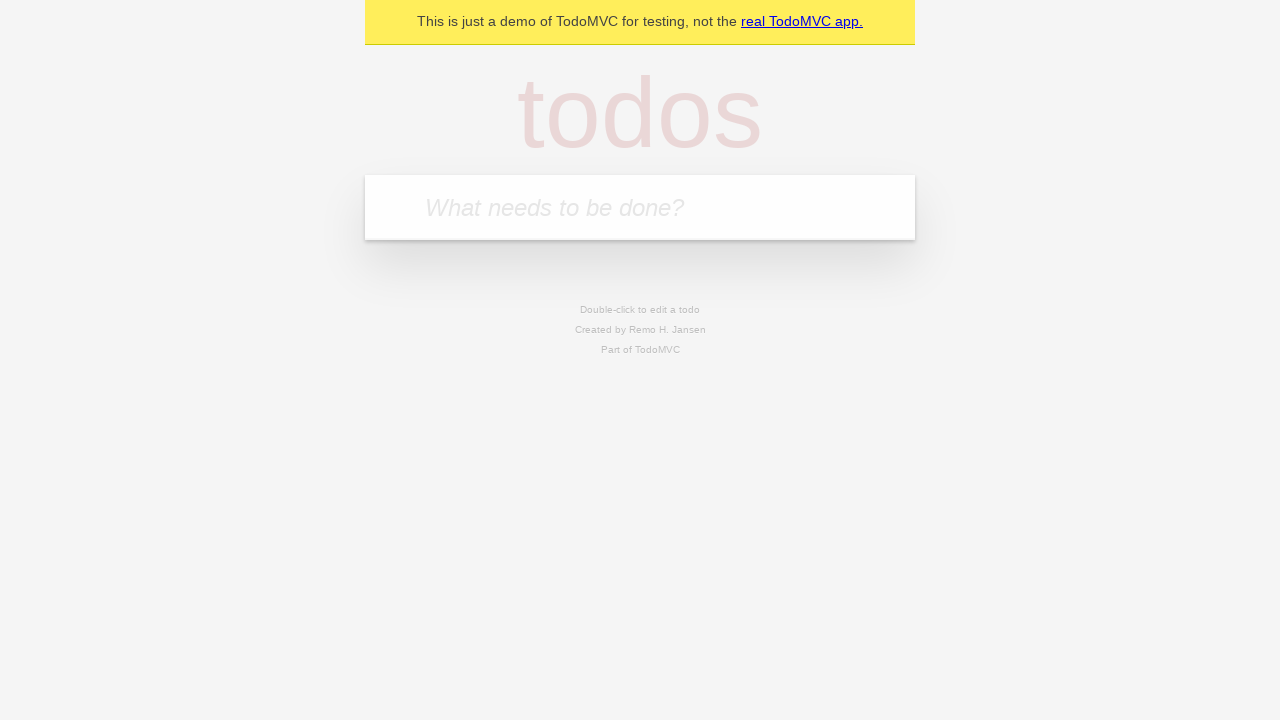

Filled new-todo field with 'buy some cheese' on .new-todo
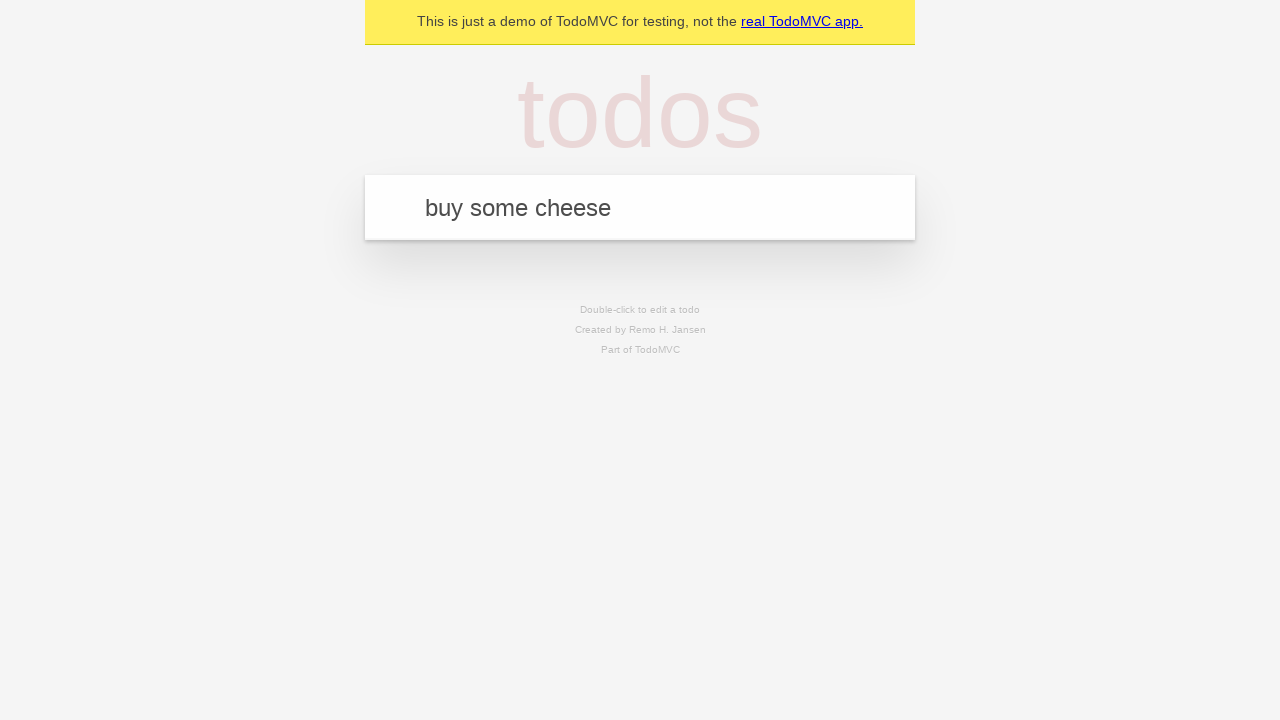

Pressed Enter to add first todo on .new-todo
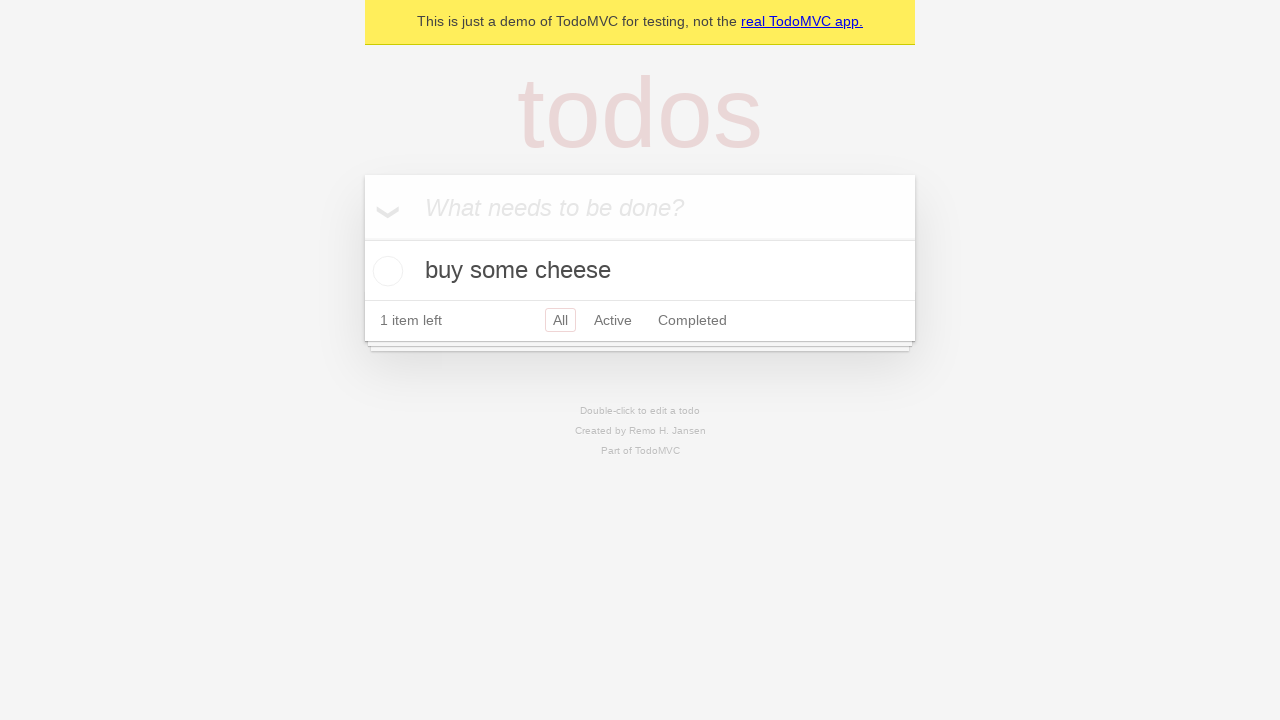

Filled new-todo field with 'feed the cat' on .new-todo
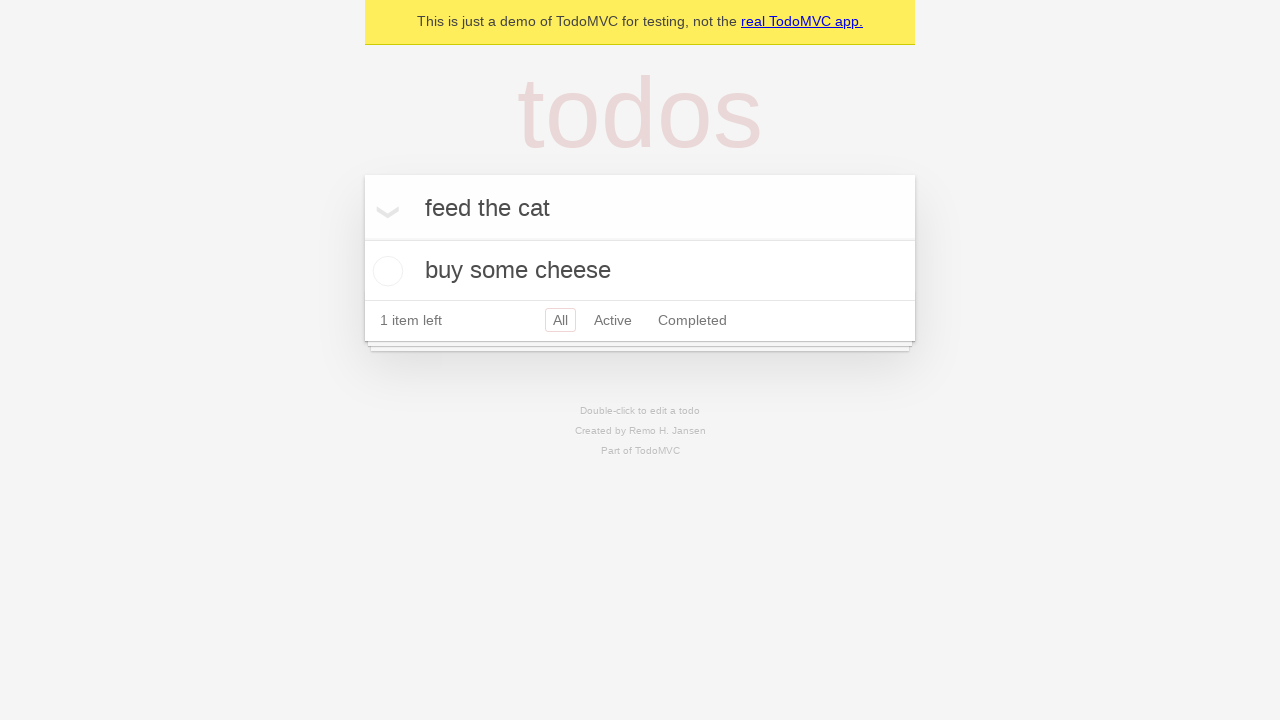

Pressed Enter to add second todo on .new-todo
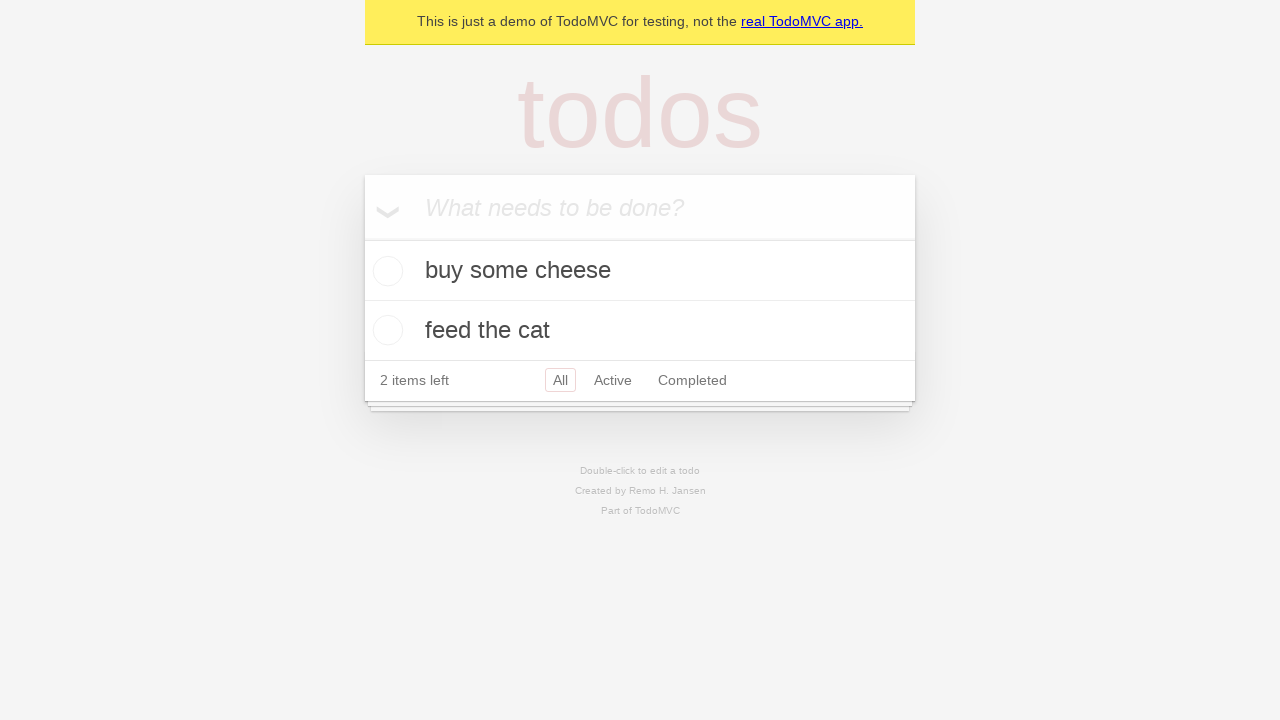

Filled new-todo field with 'book a doctors appointment' on .new-todo
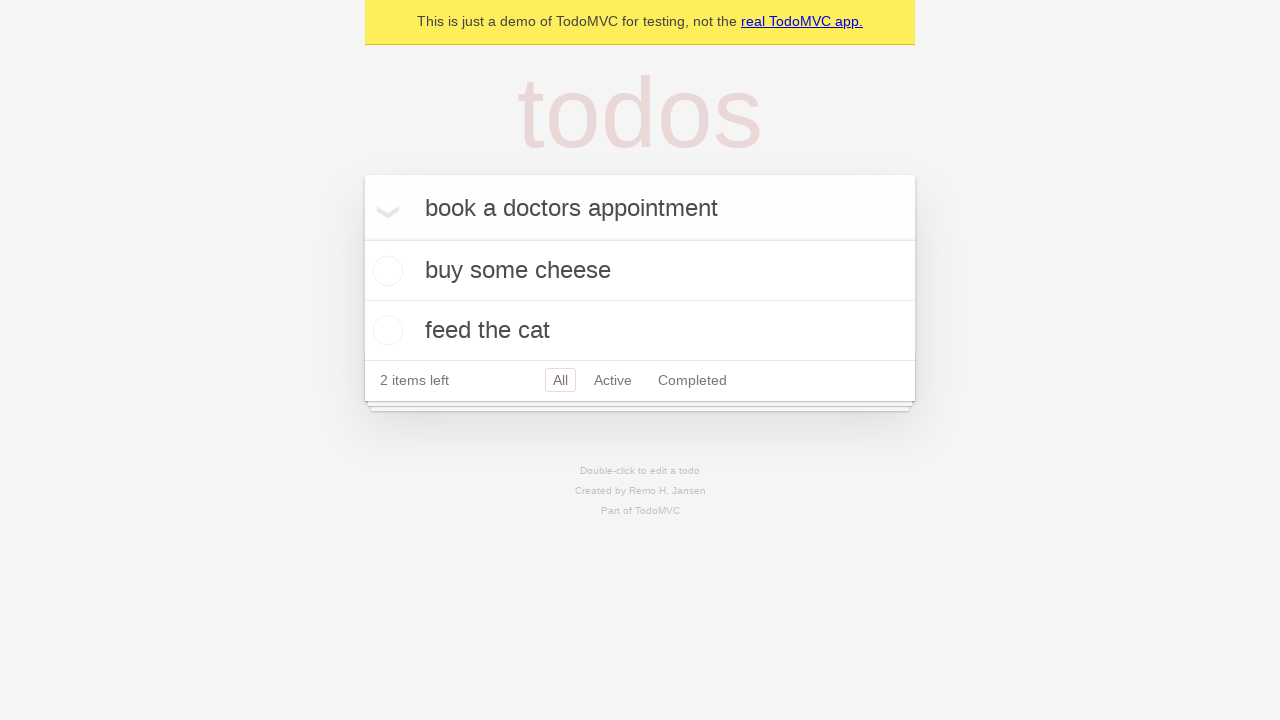

Pressed Enter to add third todo on .new-todo
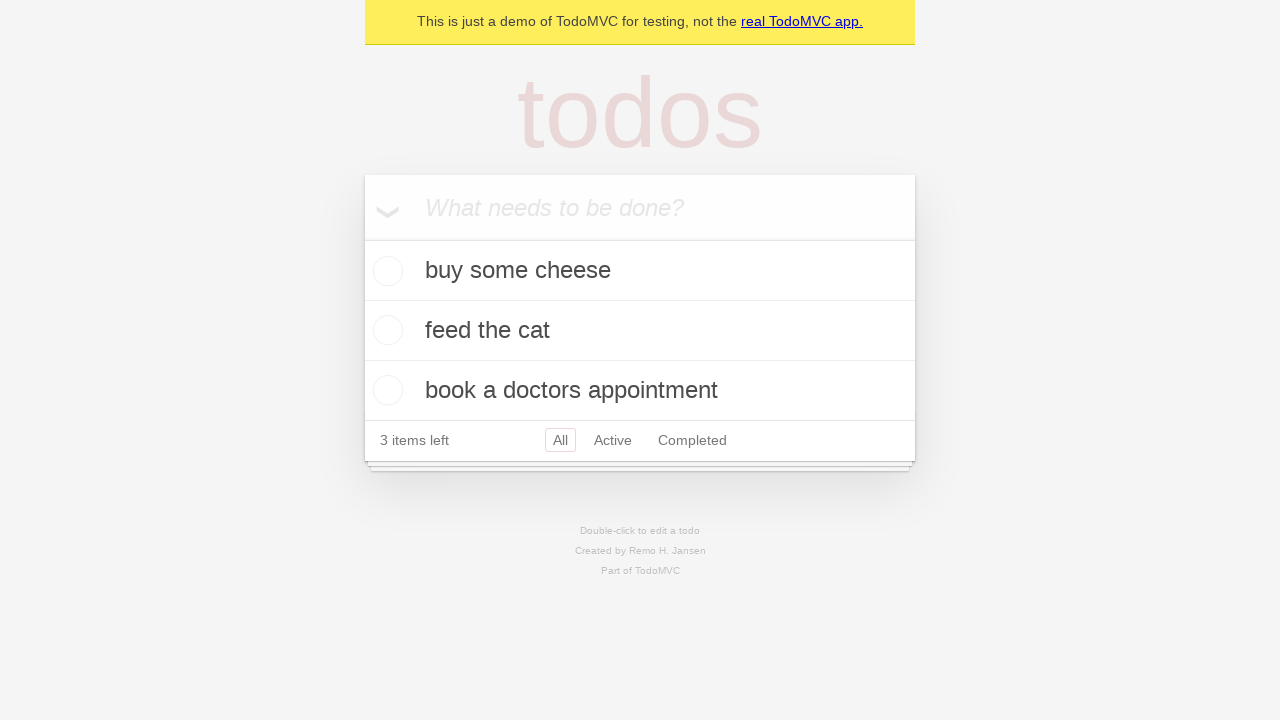

Waited for all three todos to be rendered
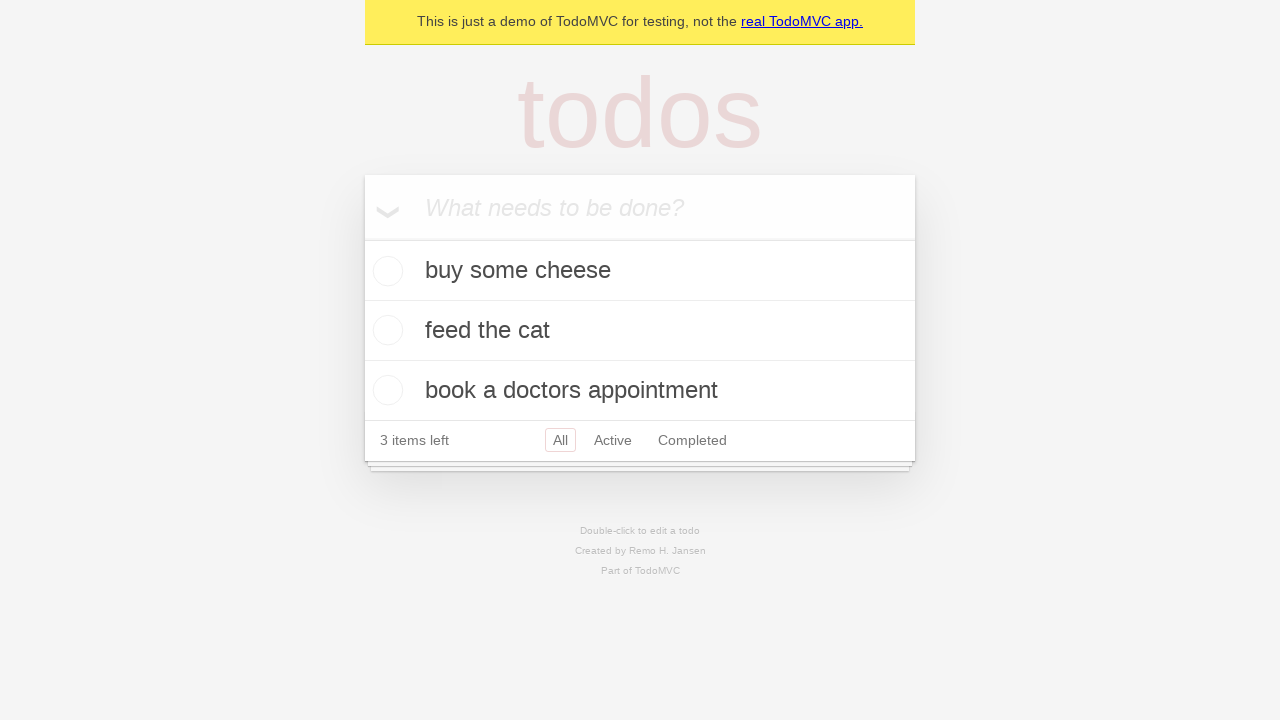

Located second todo item for editing
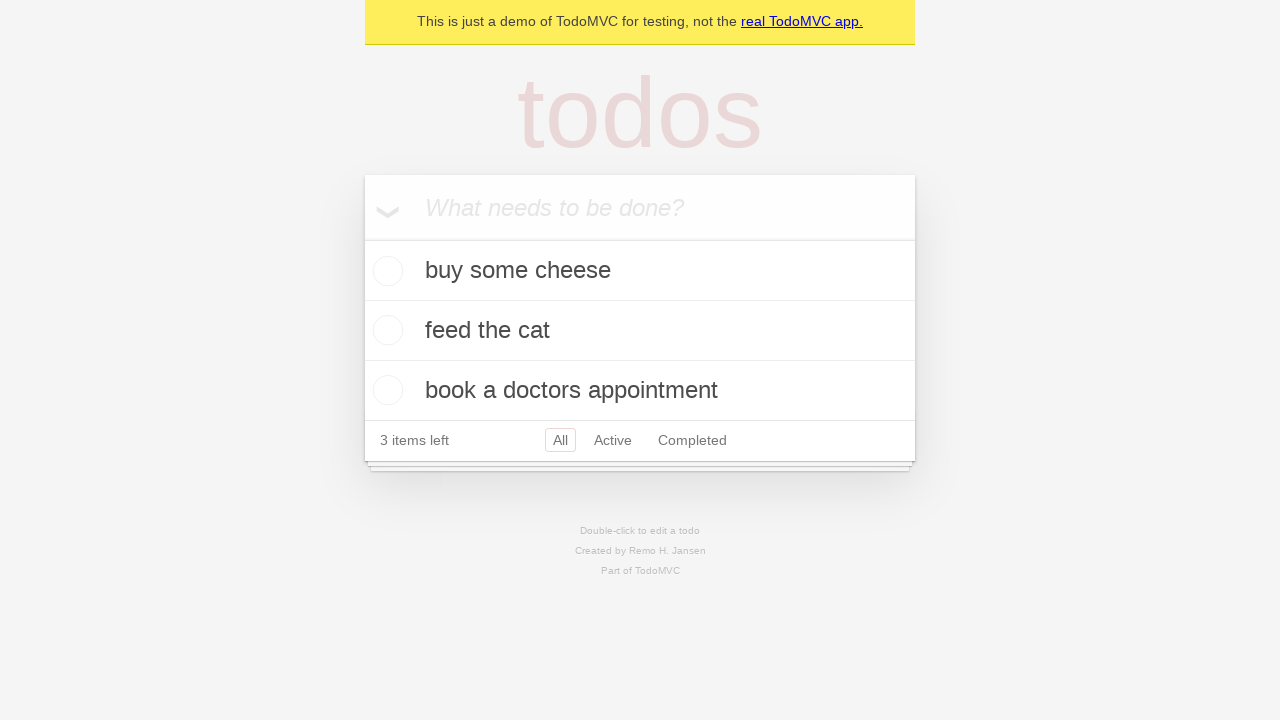

Double-clicked second todo item to enter edit mode at (640, 331) on .todo-list li >> nth=1
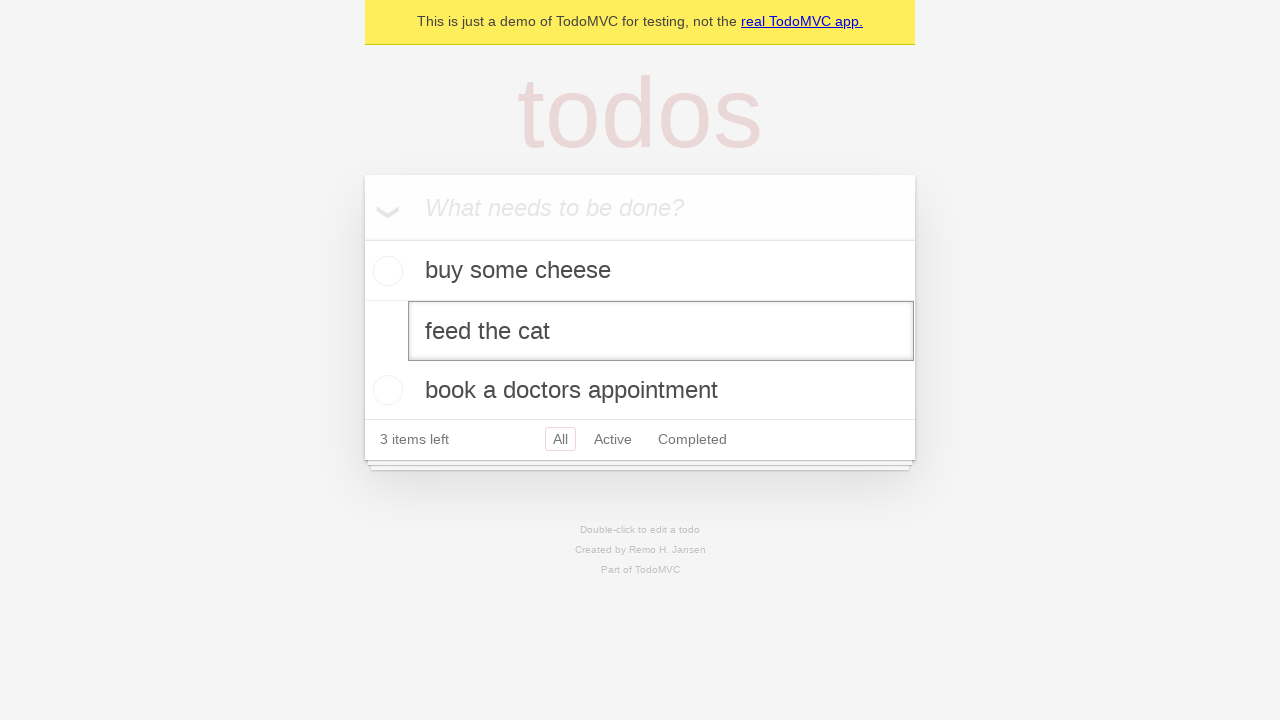

Waited for todo item to enter editing state and verified other controls are hidden
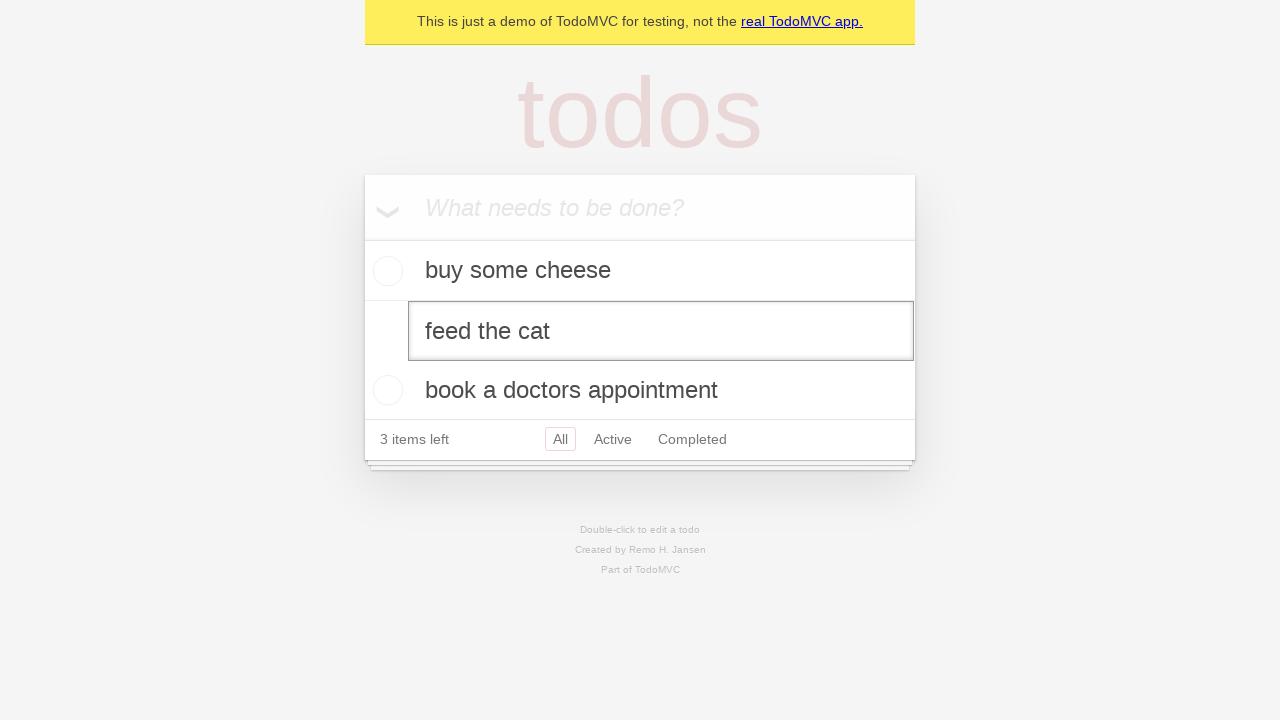

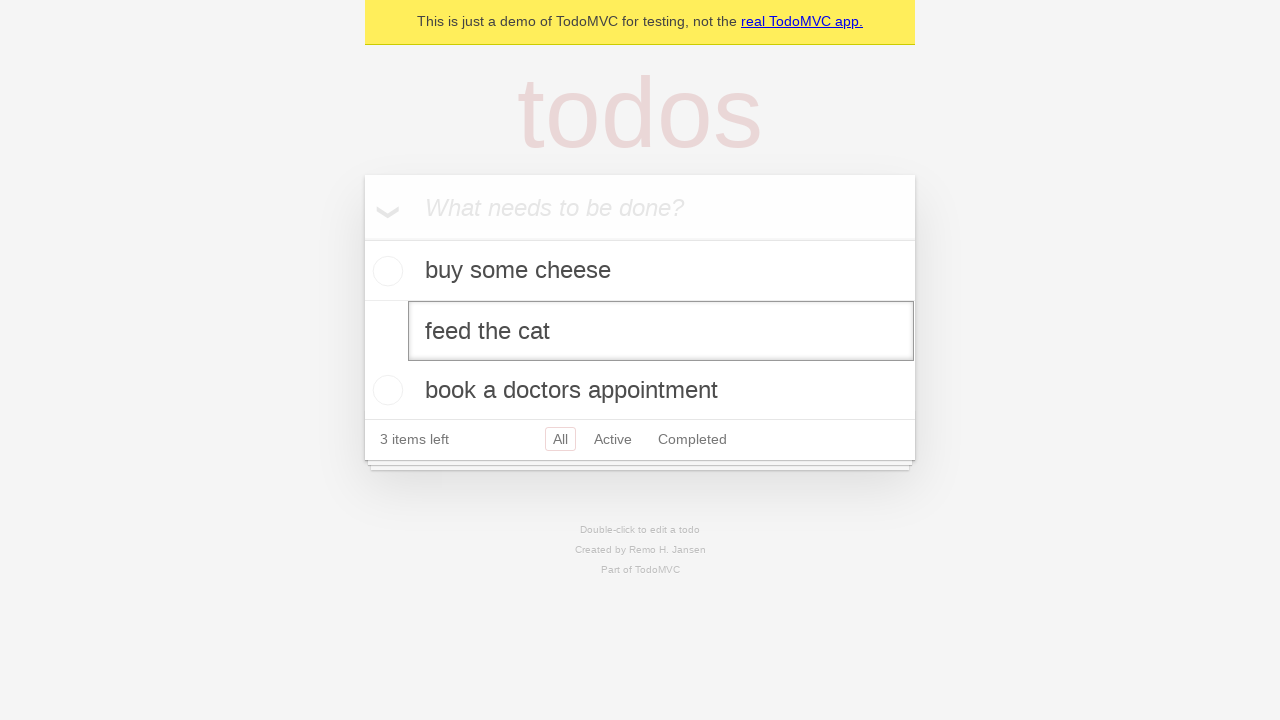